Reads two numbers from the page, calculates their sum, selects the sum value from a dropdown, and submits the form

Starting URL: http://suninjuly.github.io/selects1.html

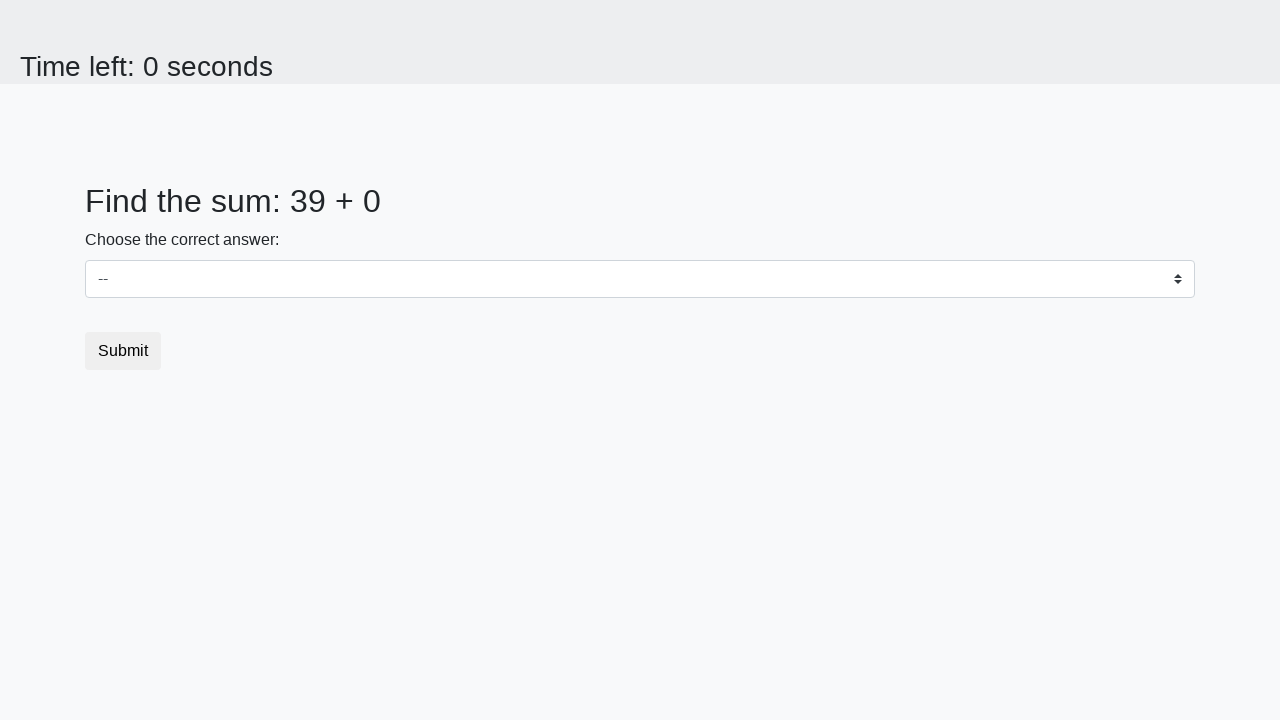

Navigated to selects1.html page
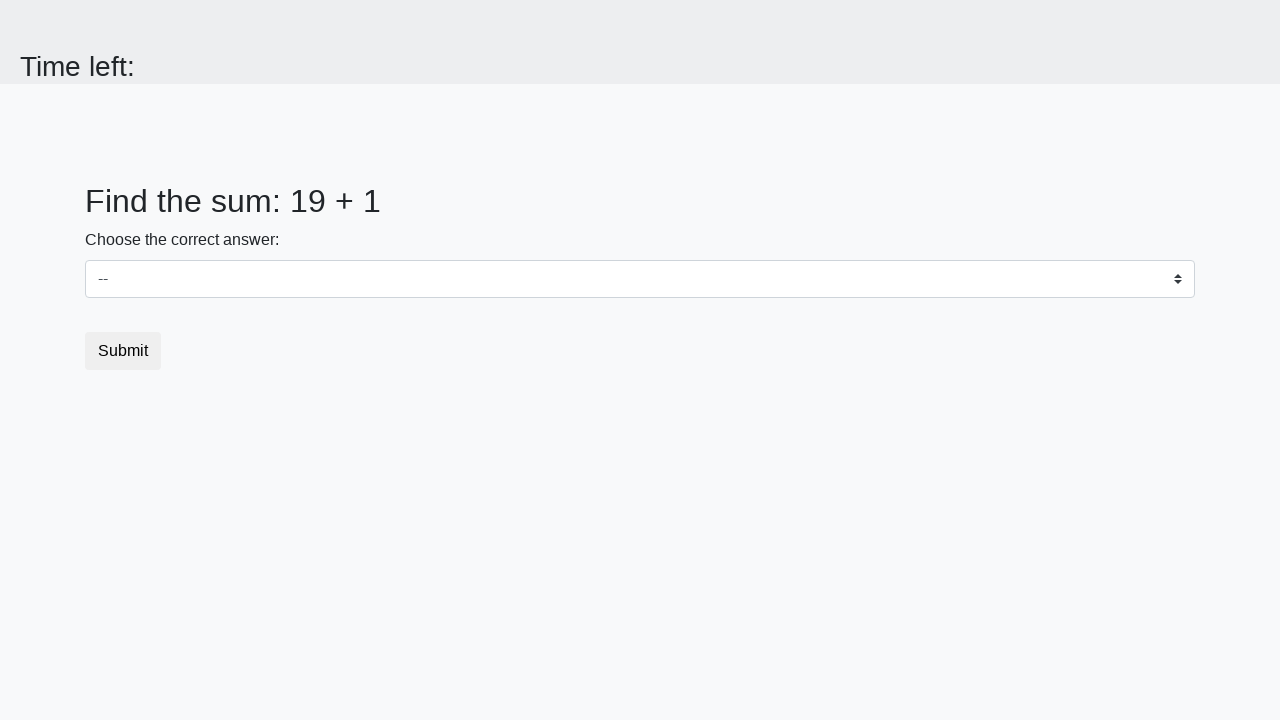

Read first number from page
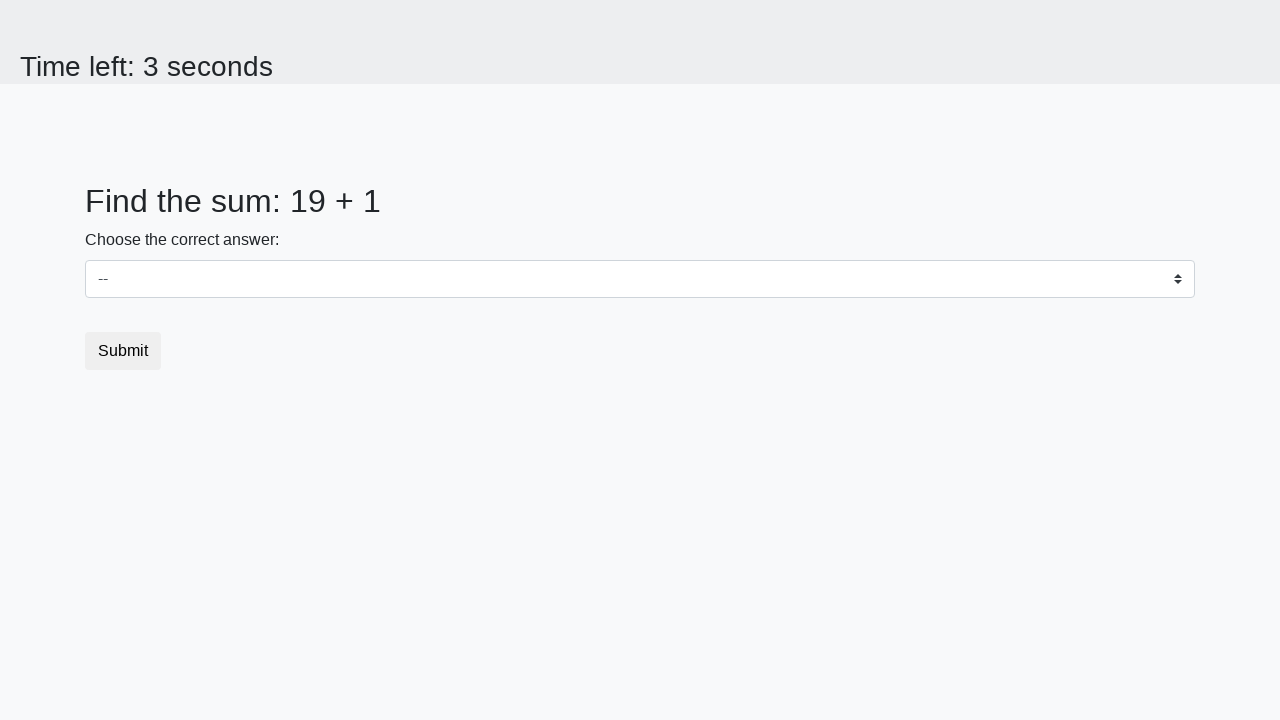

Read second number from page
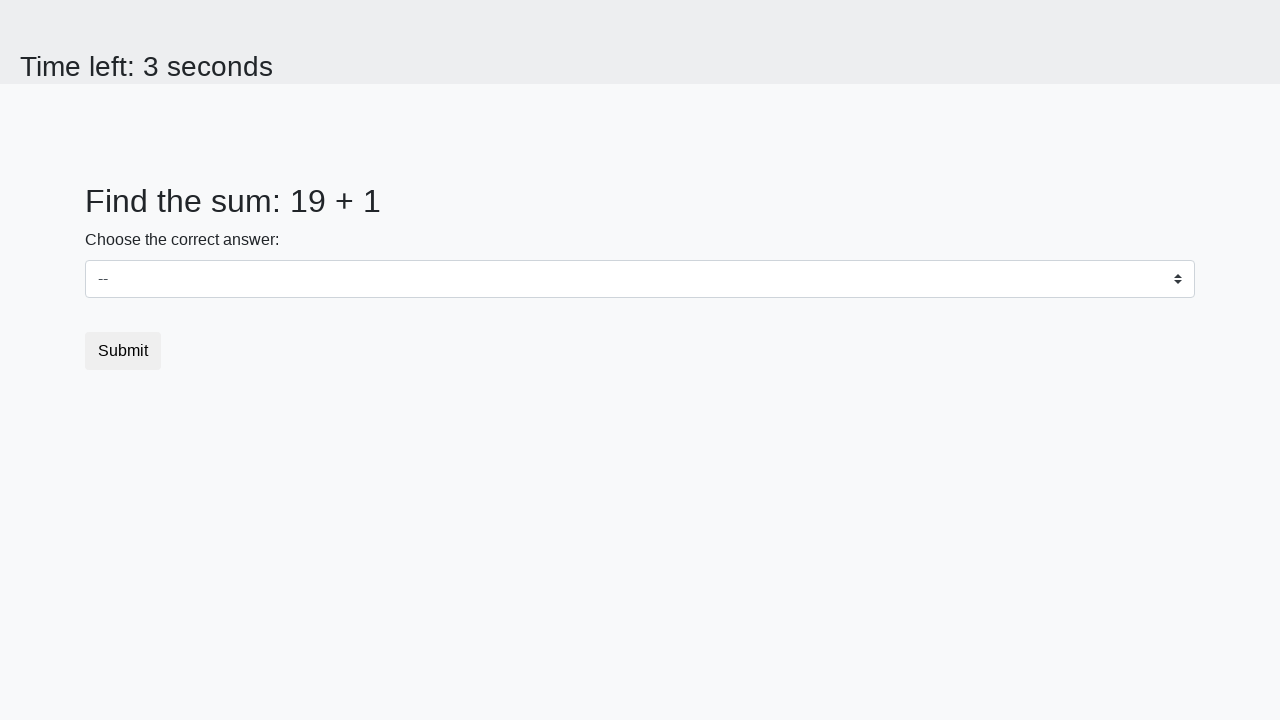

Calculated sum: 20
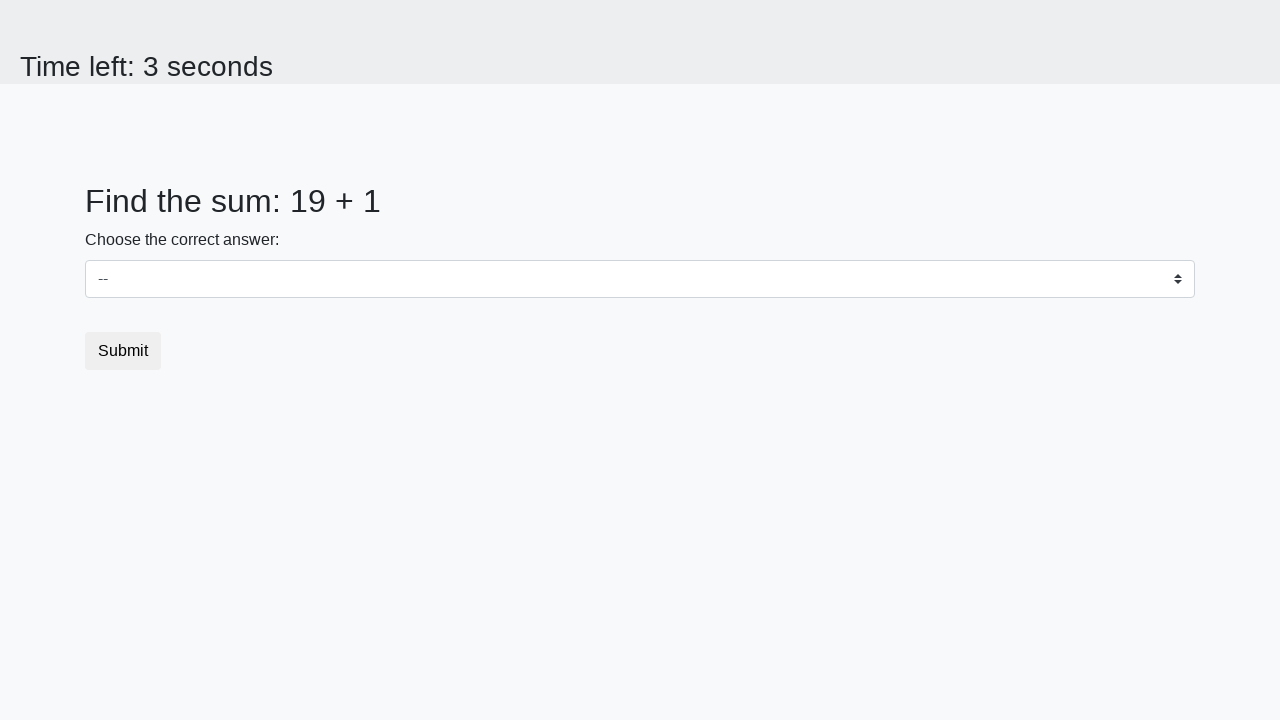

Selected sum value '20' from dropdown on select
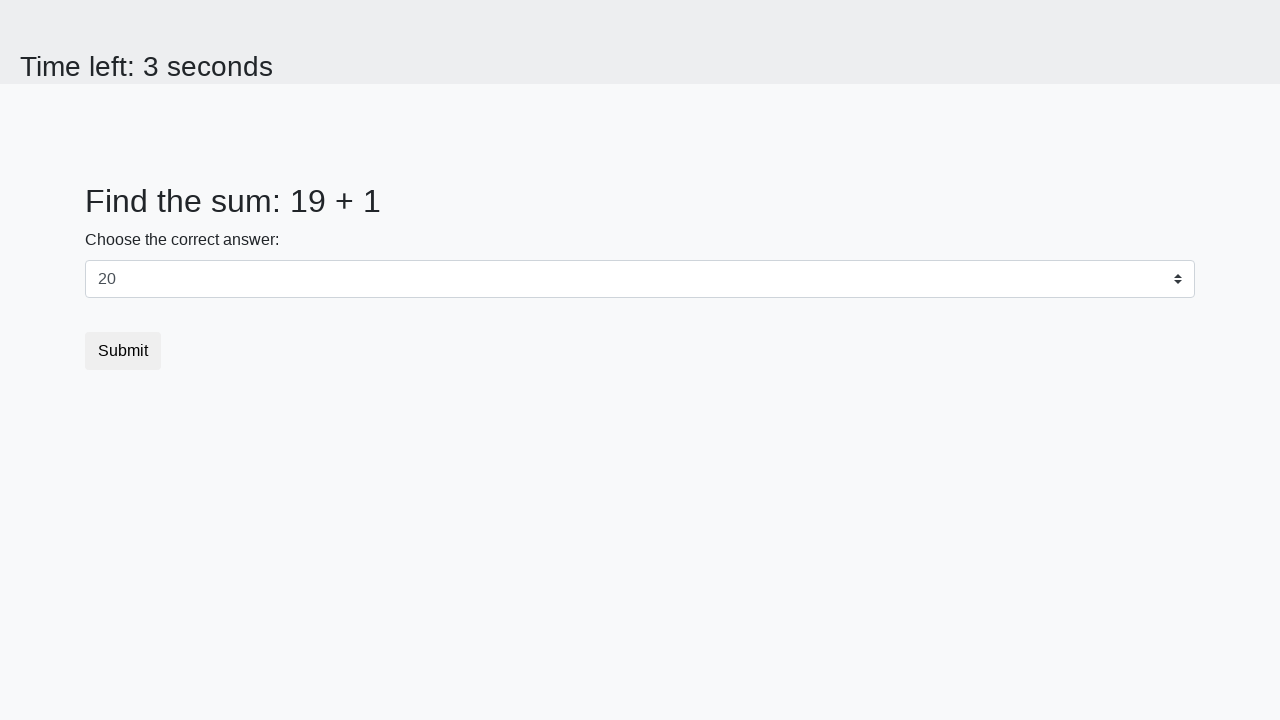

Clicked submit button to submit form at (123, 351) on .btn
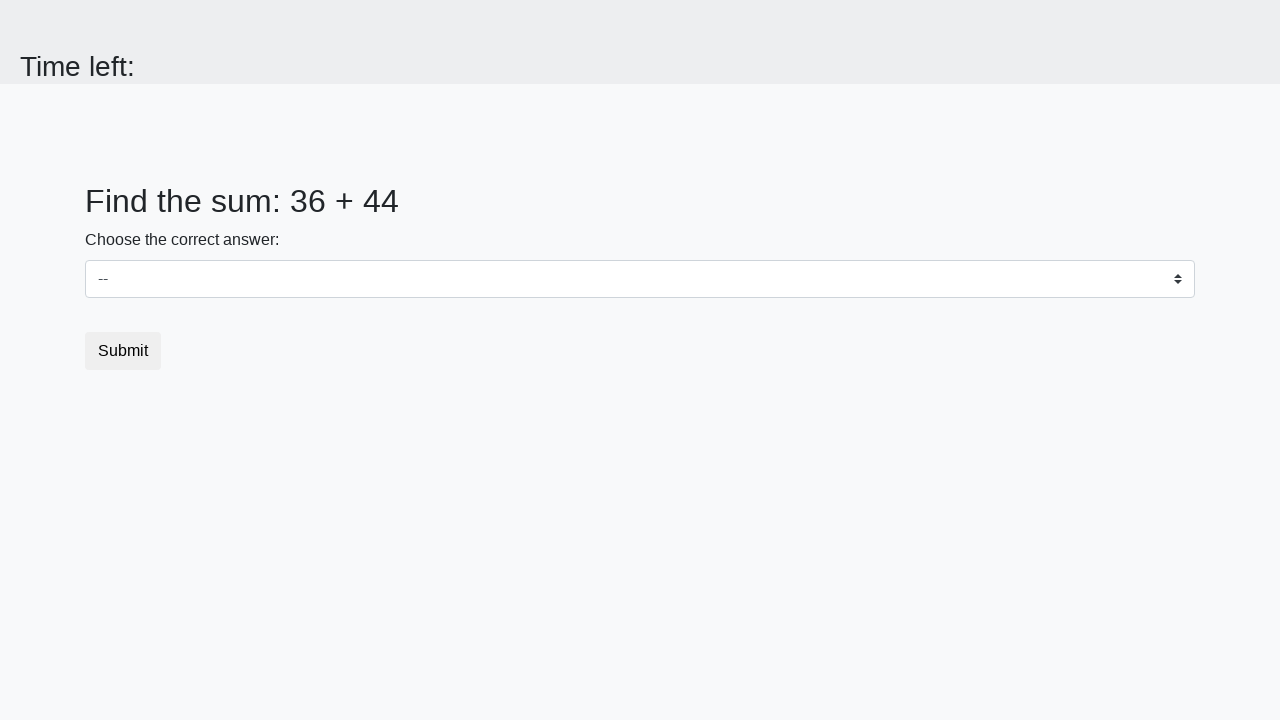

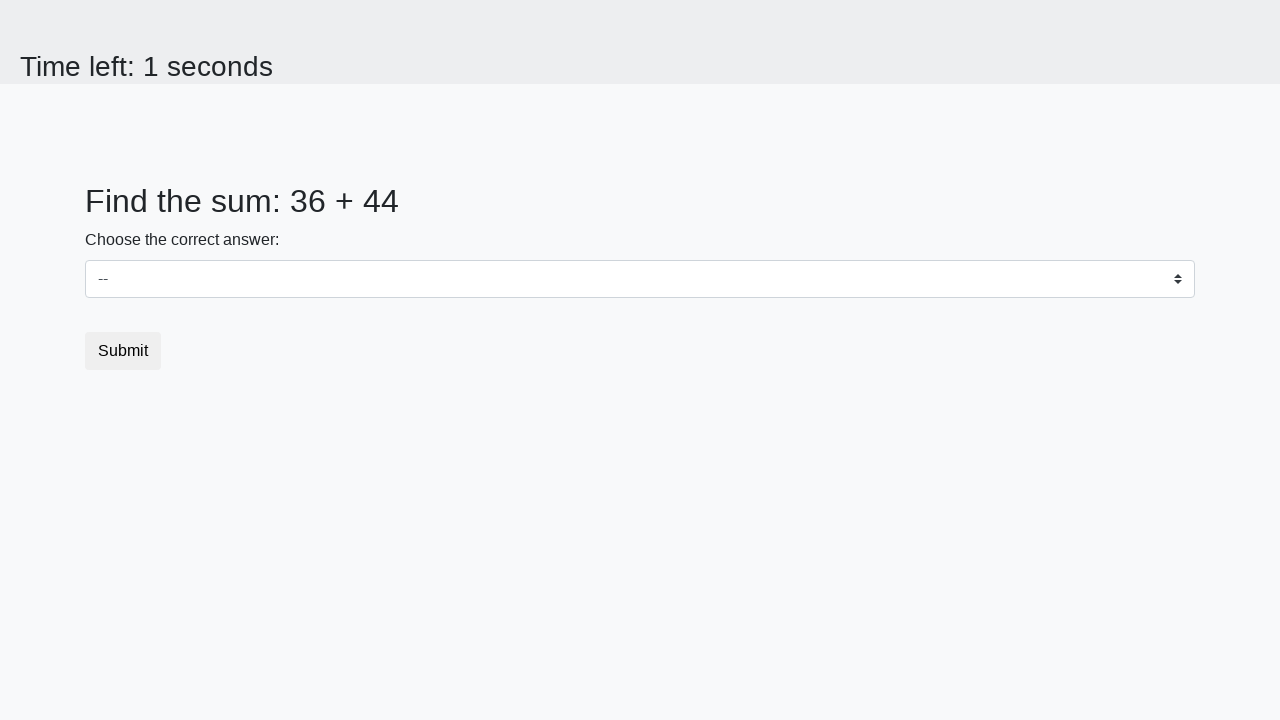